Navigates to the University of Florida Computer Science catalog page and clicks on the Model Semester Plan tab to view the curriculum plan.

Starting URL: https://catalog.ufl.edu/UGRD/colleges-schools/UGENG/CPS_BSCS/

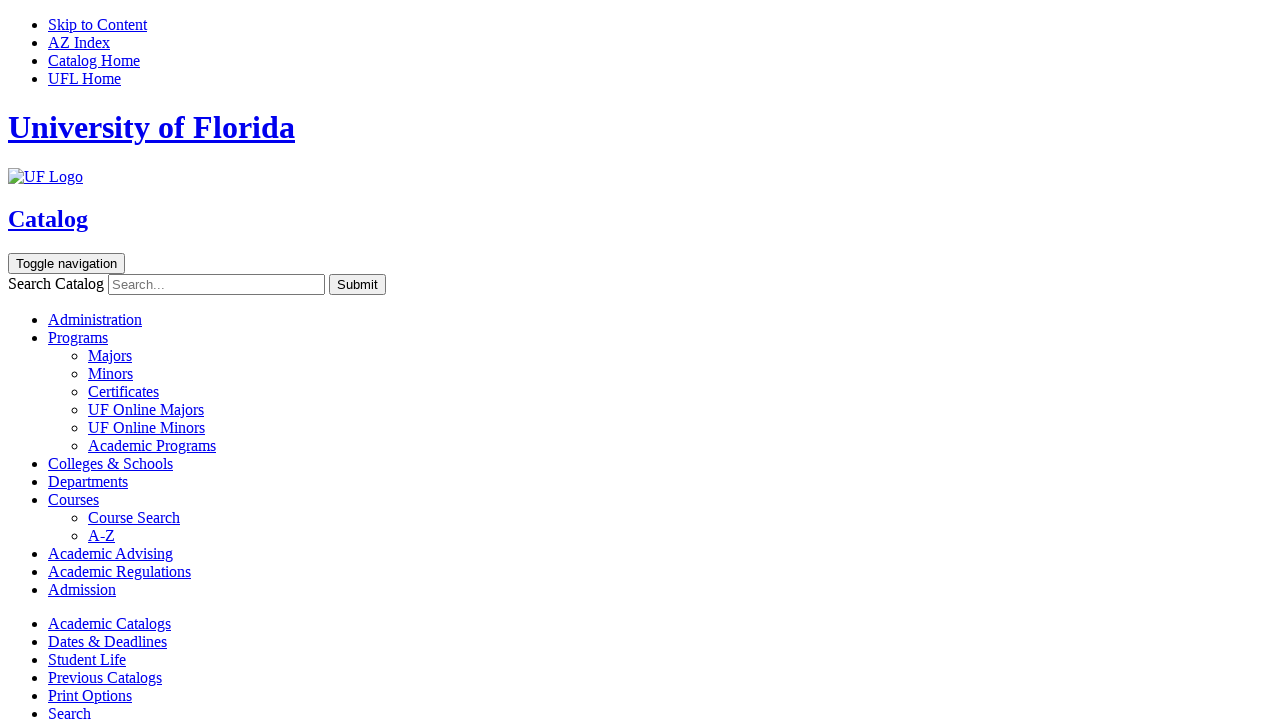

Clicked the Model Semester Plan tab at (115, 360) on a[href='#modelsemesterplantextcontainer']
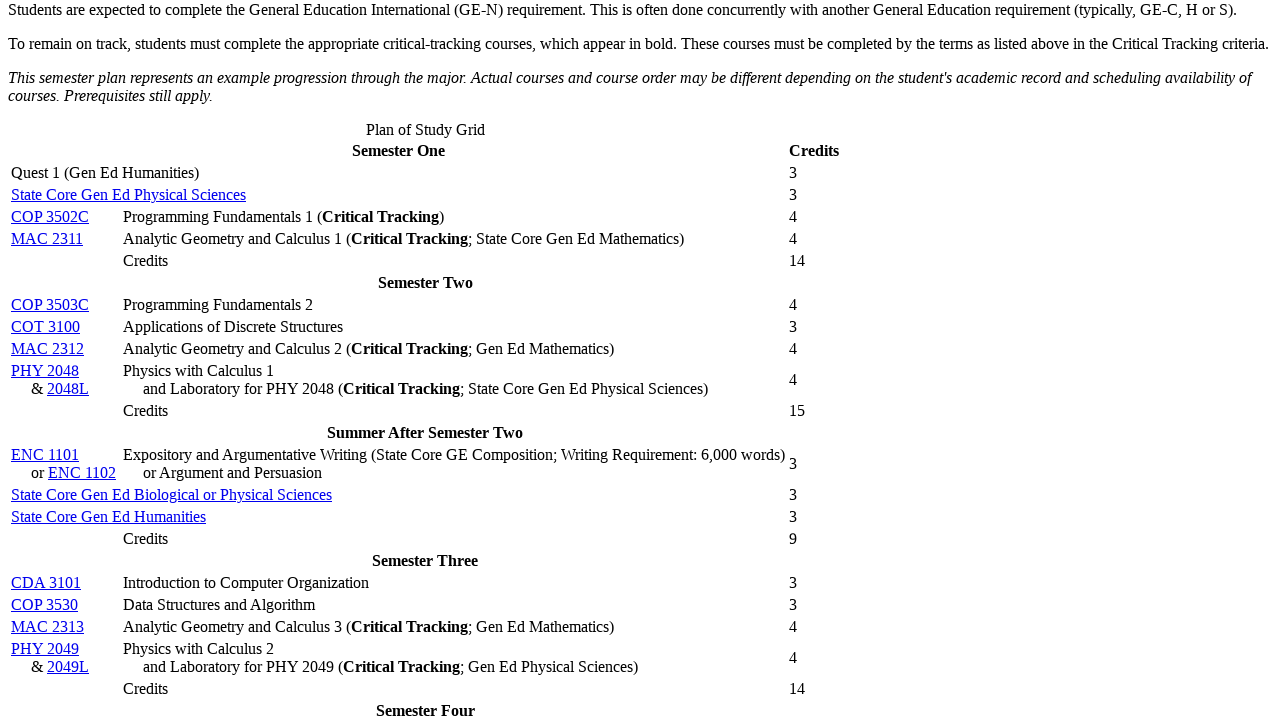

Model Semester Plan section loaded
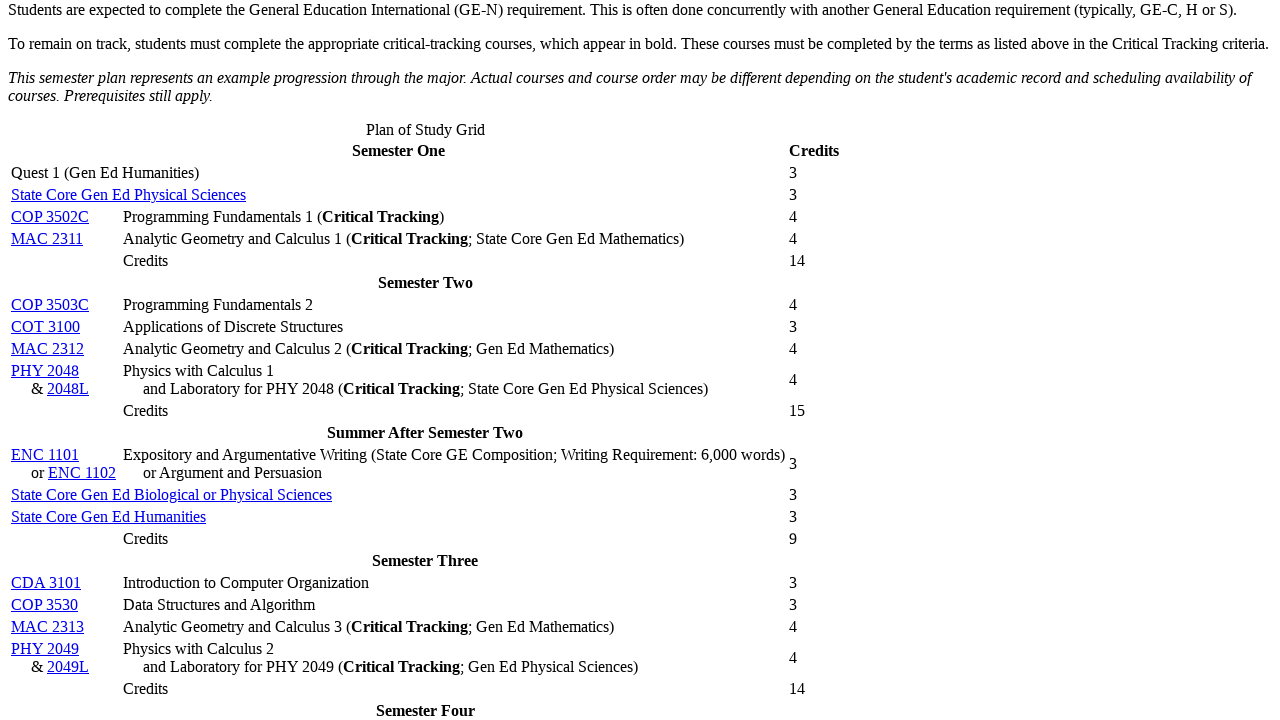

Curriculum plan table is now visible
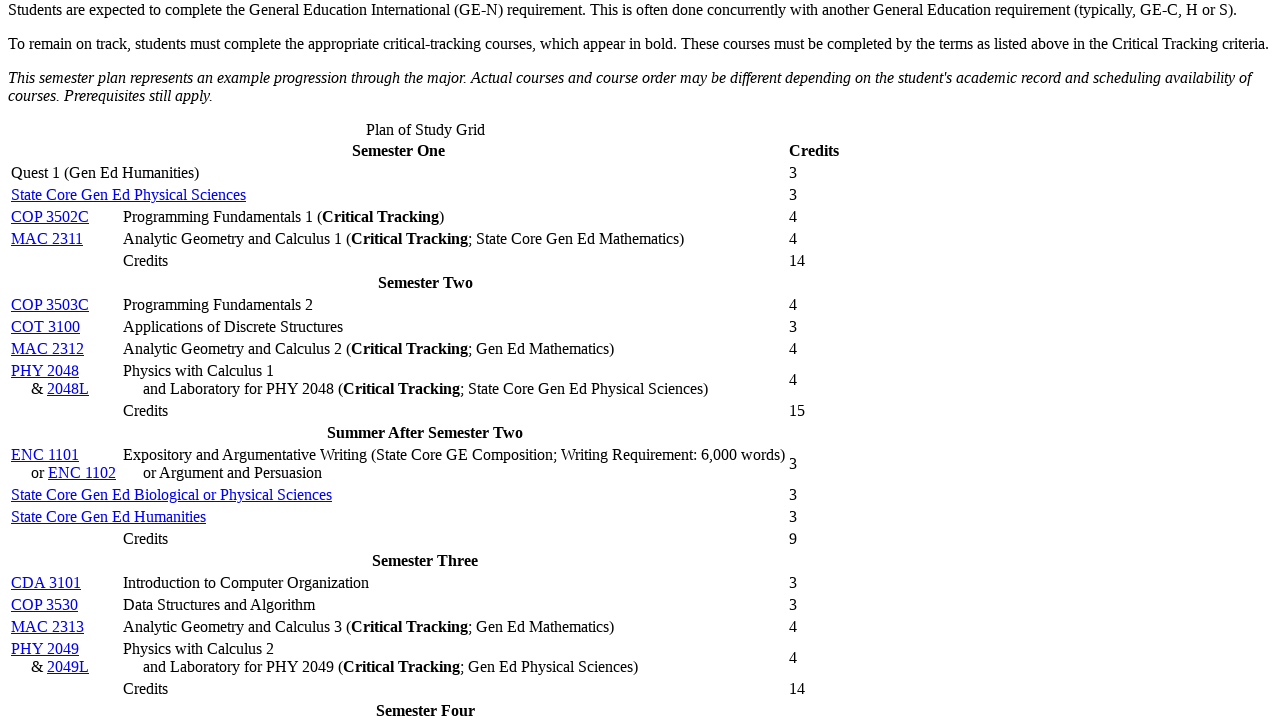

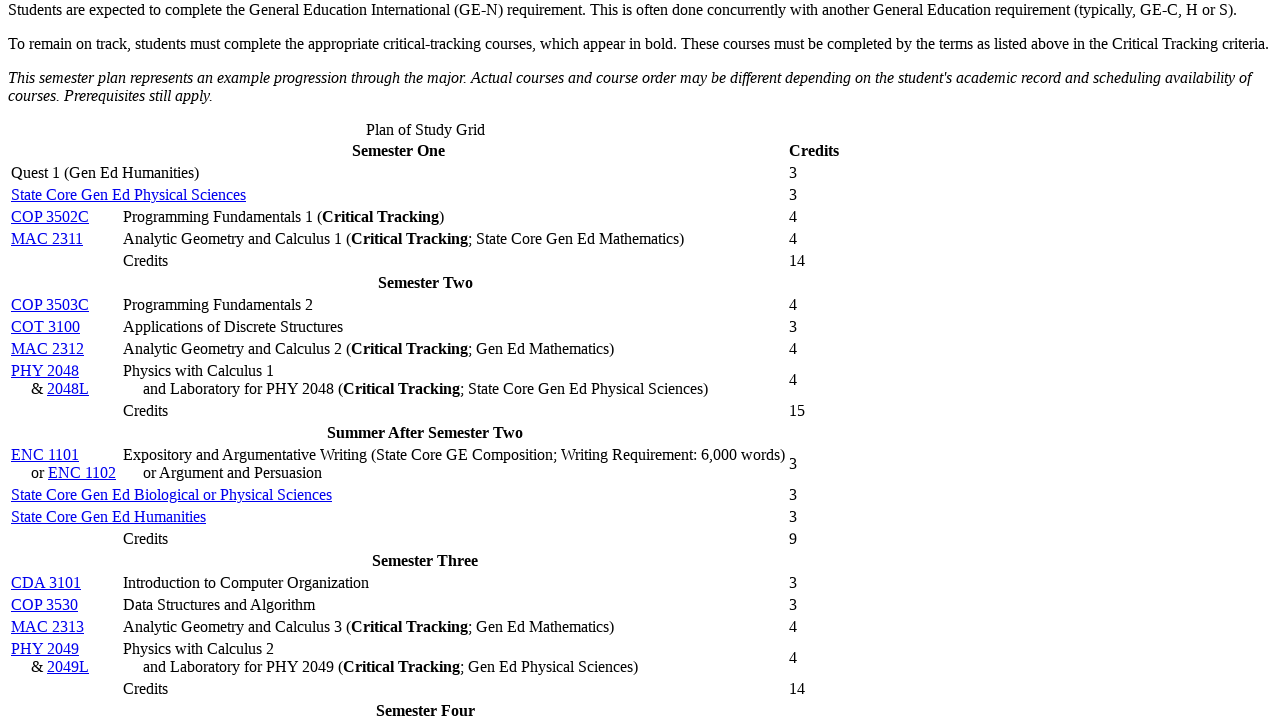